Tests opting out of A/B tests by adding an opt-out cookie after visiting the page, then refreshing to verify the page displays the non-A/B test variant.

Starting URL: http://the-internet.herokuapp.com/abtest

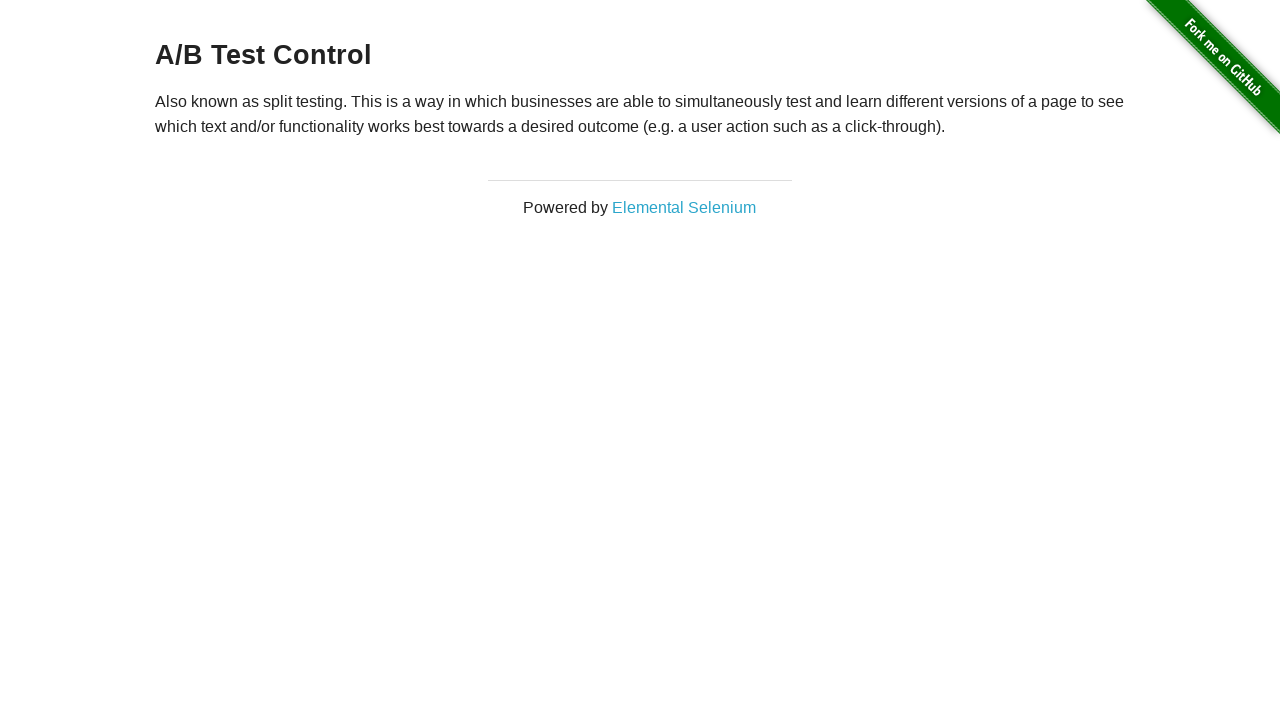

Located h3 heading element
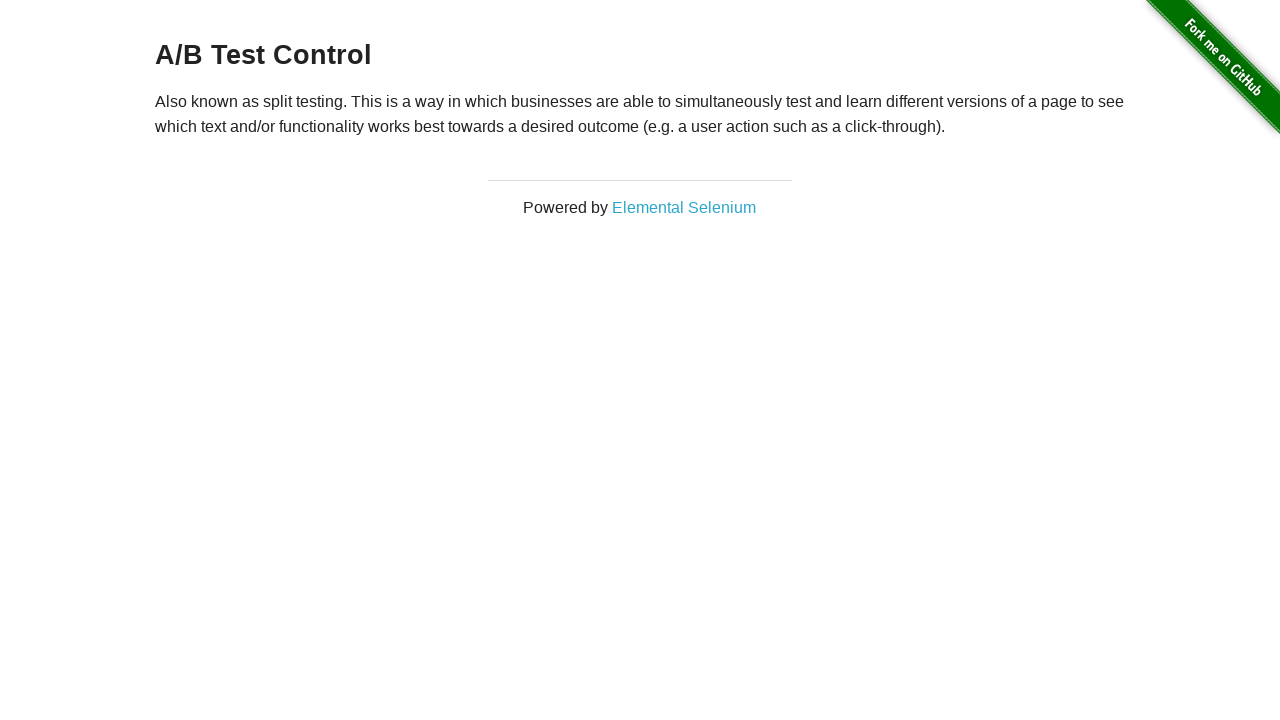

Retrieved heading text content
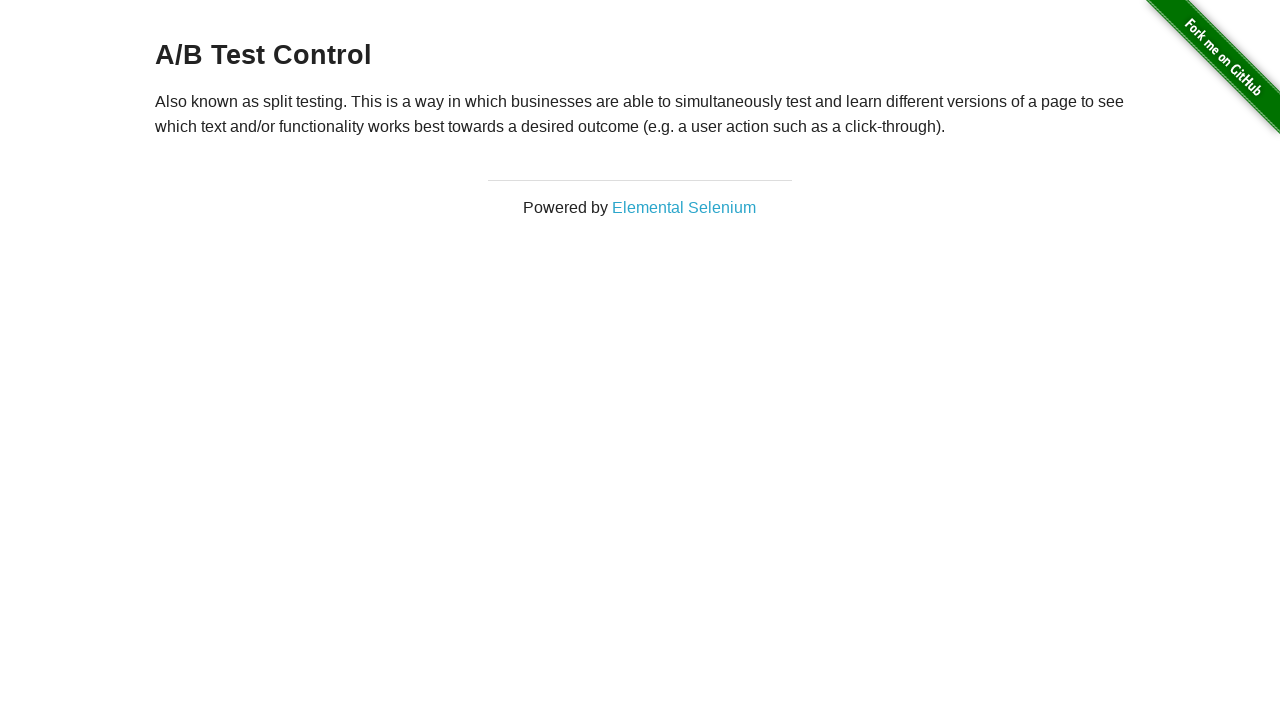

Verified initial heading starts with 'A/B Test'
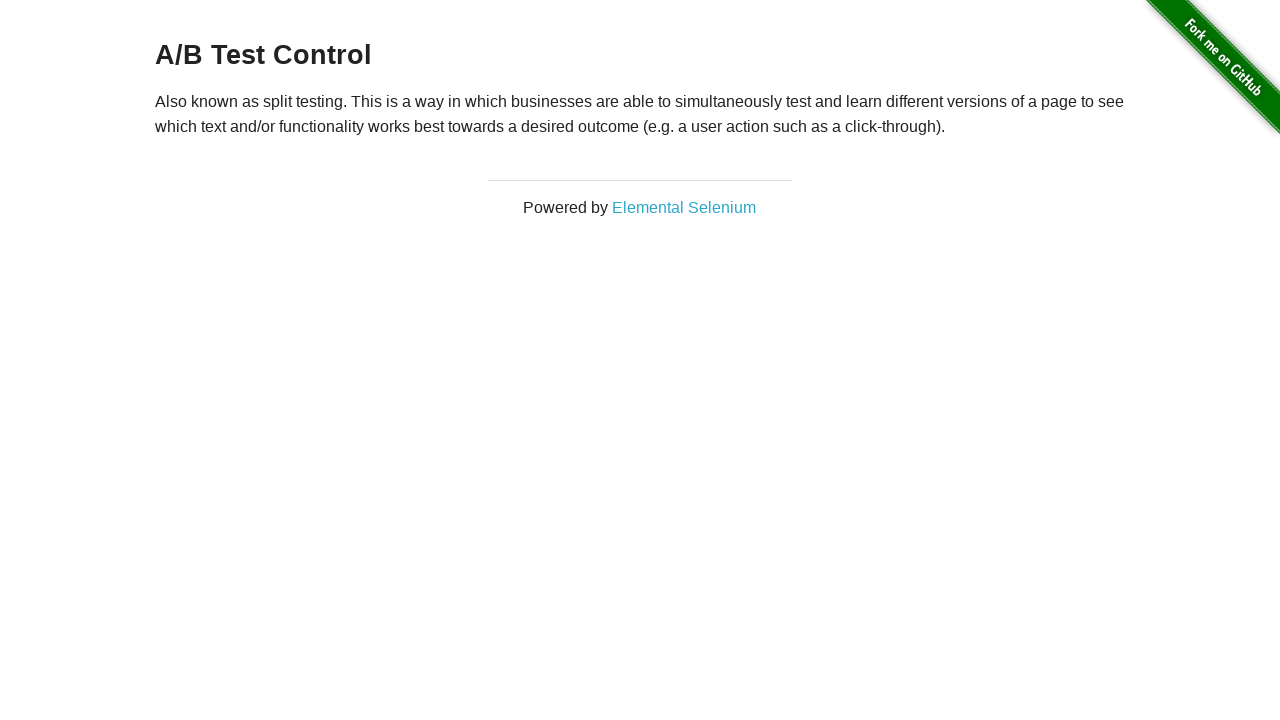

Added optimizelyOptOut cookie to context
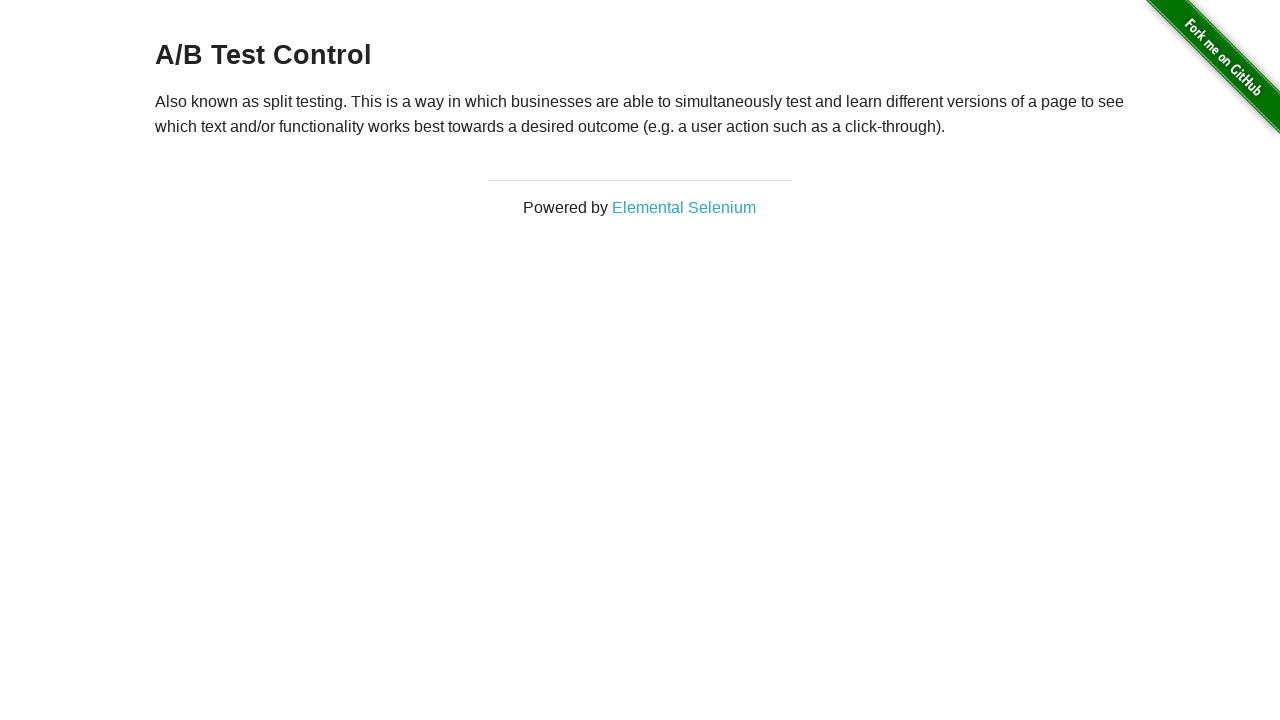

Refreshed page after adding opt-out cookie
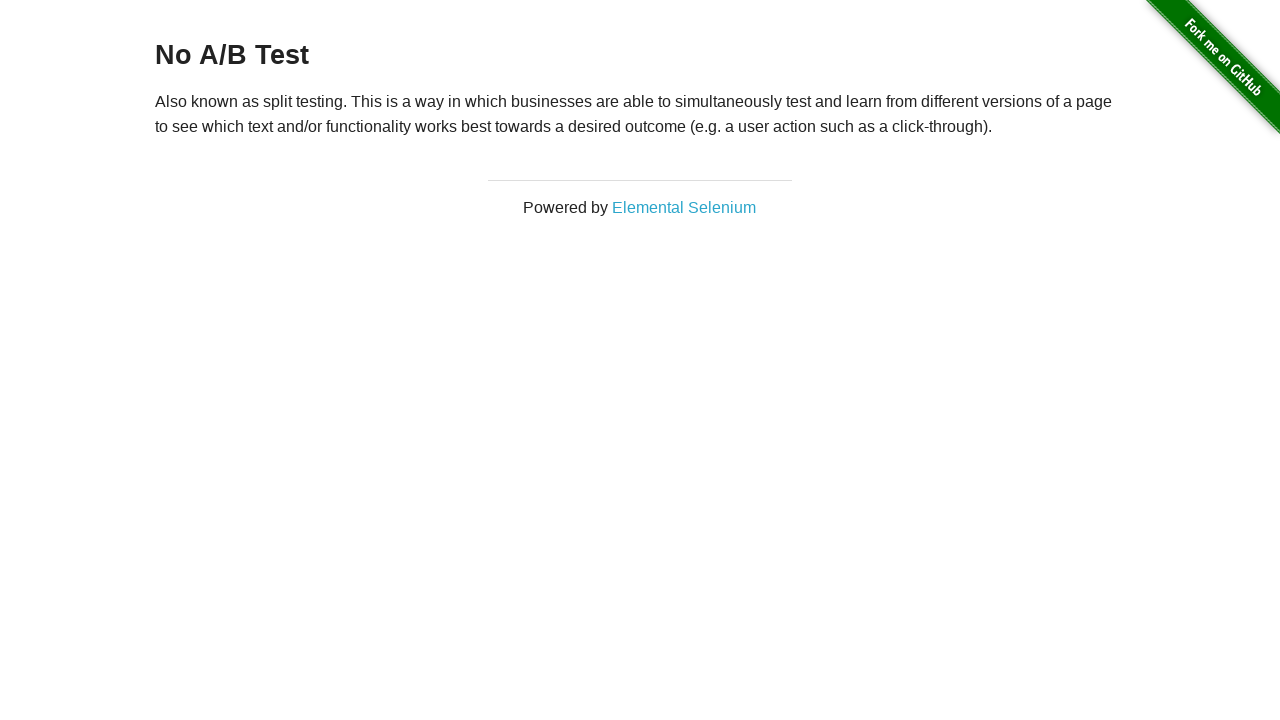

Retrieved heading text content after page refresh
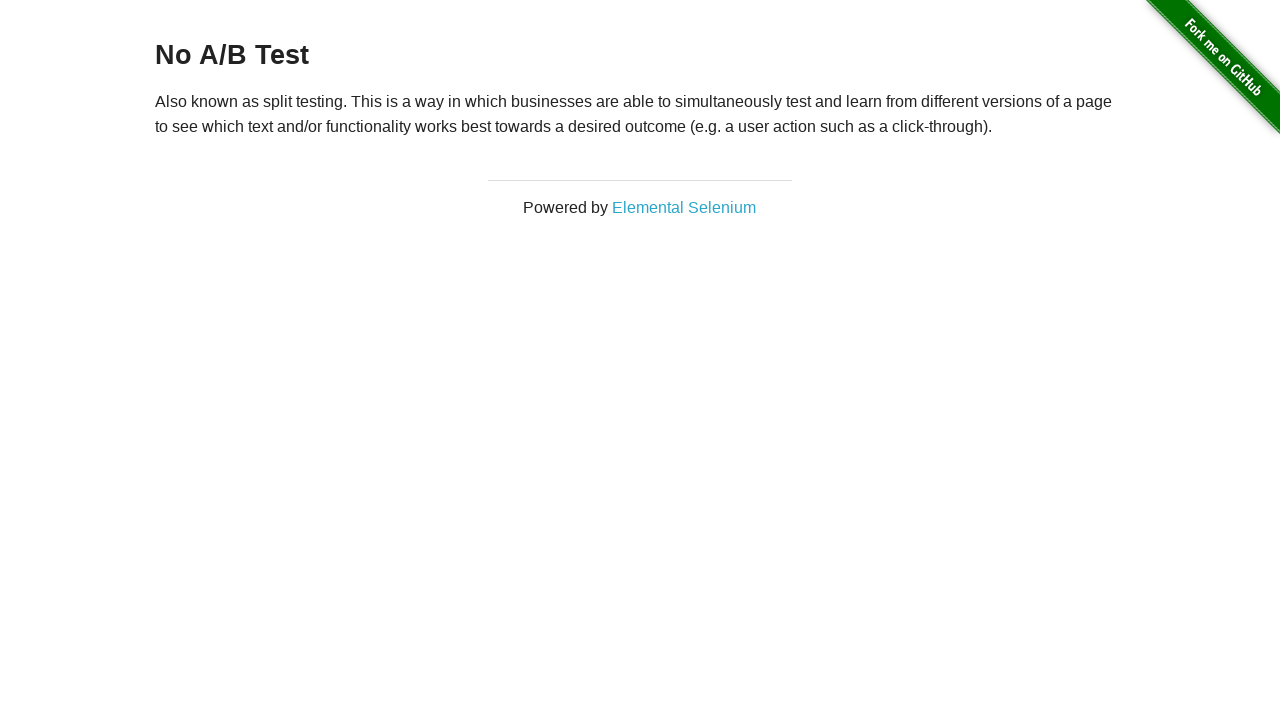

Verified heading now starts with 'No A/B Test' (opt-out successful)
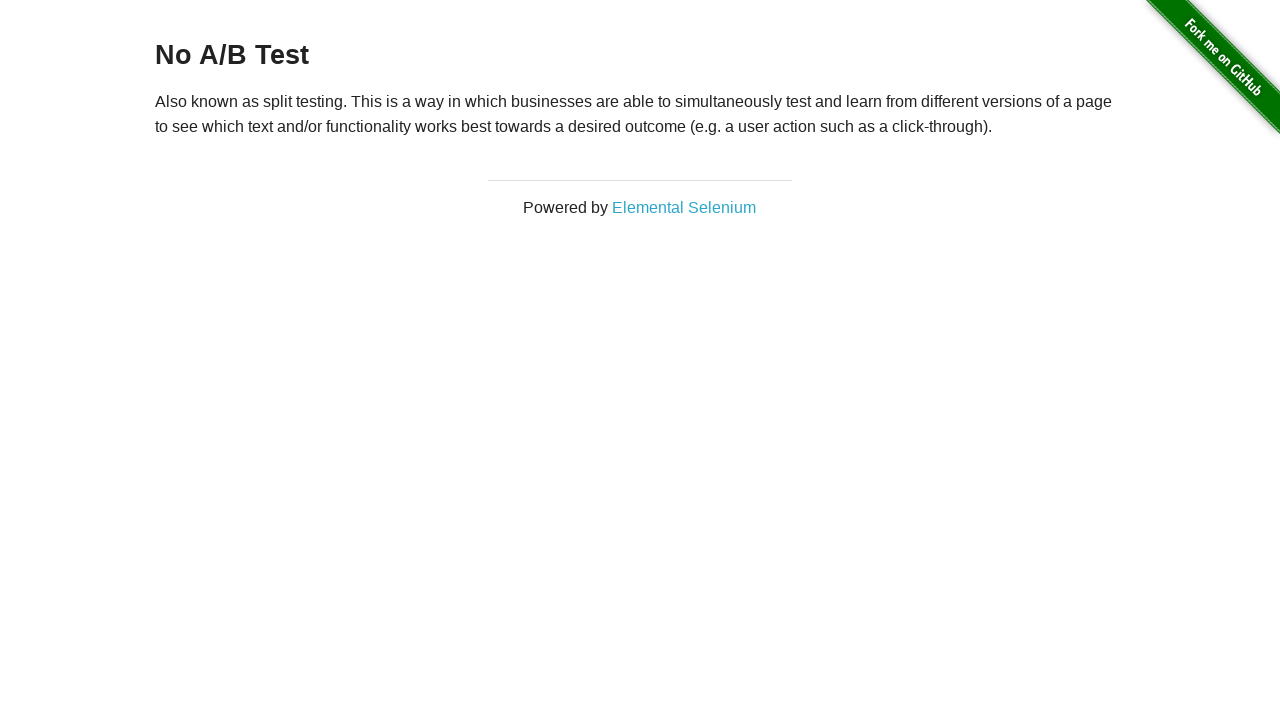

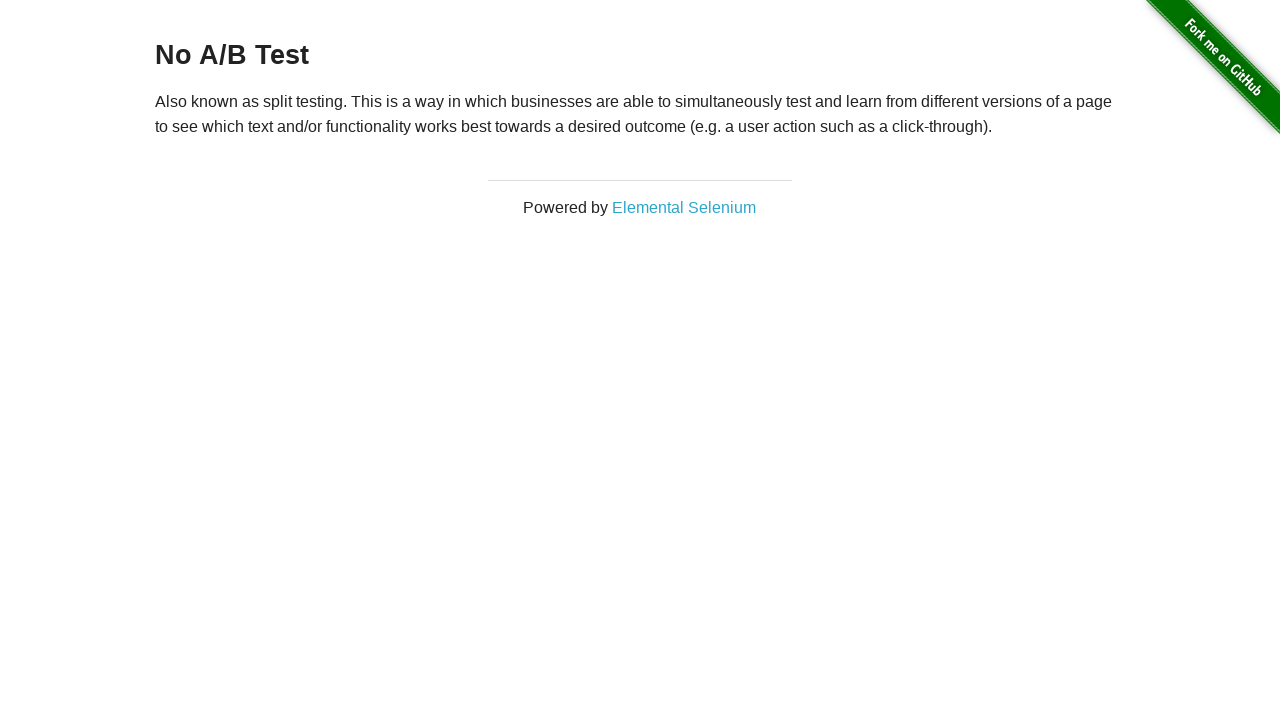